Tests E-Prime checker with typewriter apostrophe

Starting URL: https://www.exploratorytestingacademy.com/app/

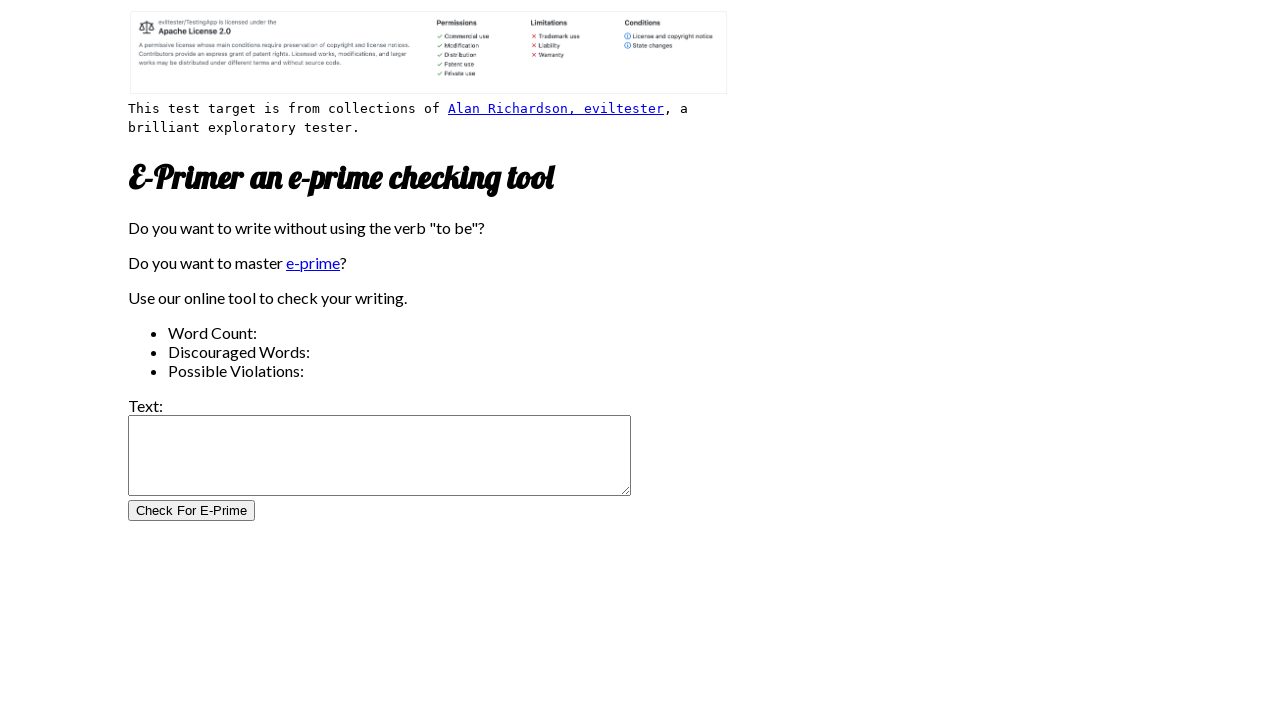

Filled input field with text containing typewriter apostrophe: typewriter's apostrophe on #inputtext
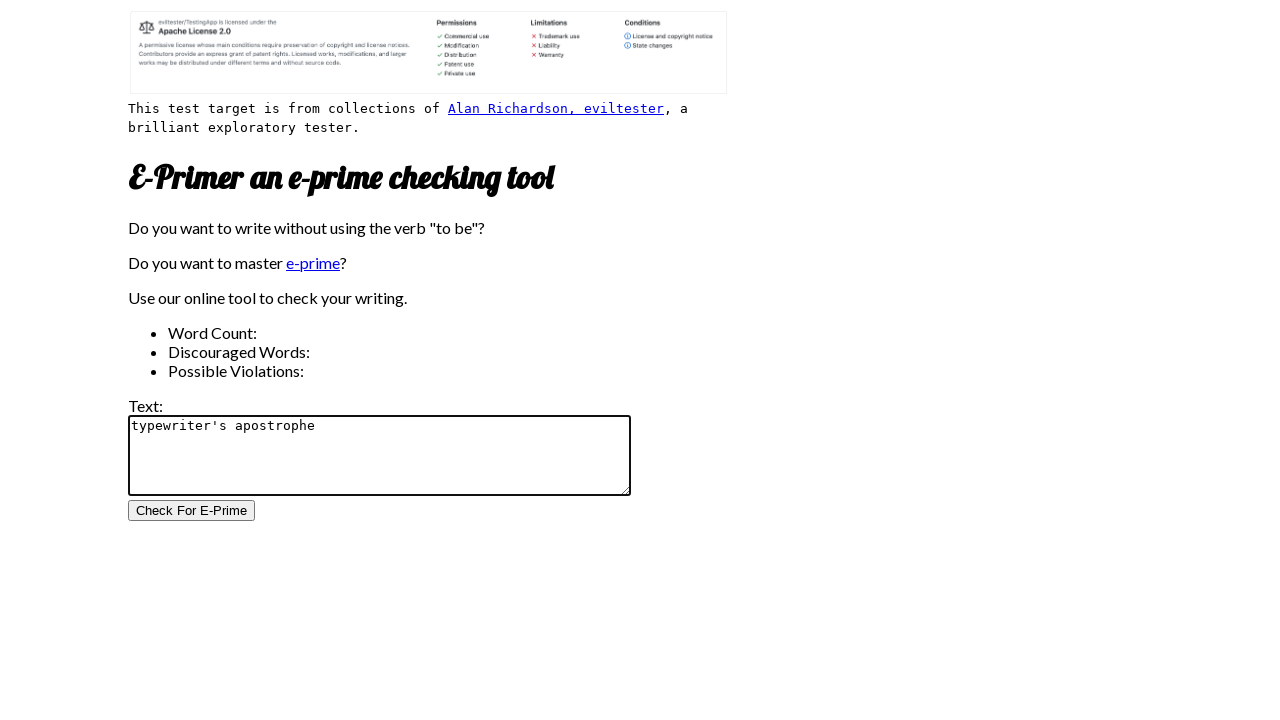

Clicked the Check for E-Prime button at (192, 511) on #CheckForEPrimeButton
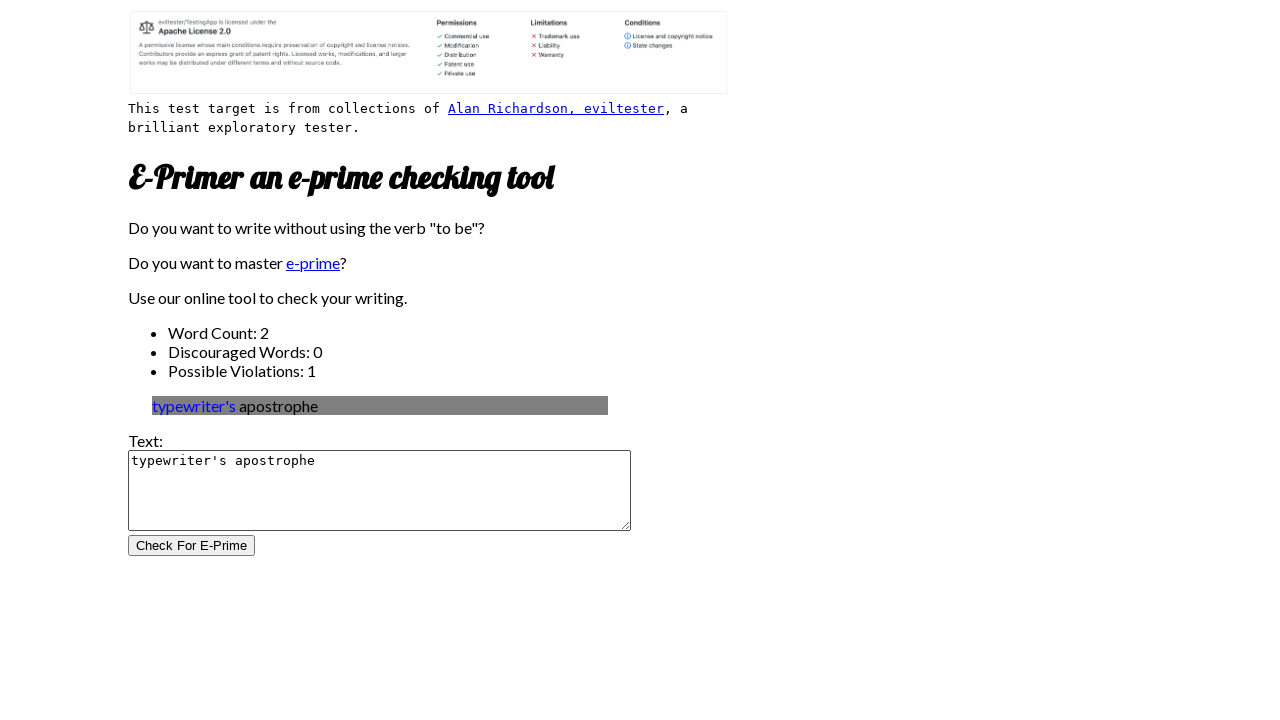

Word count results loaded
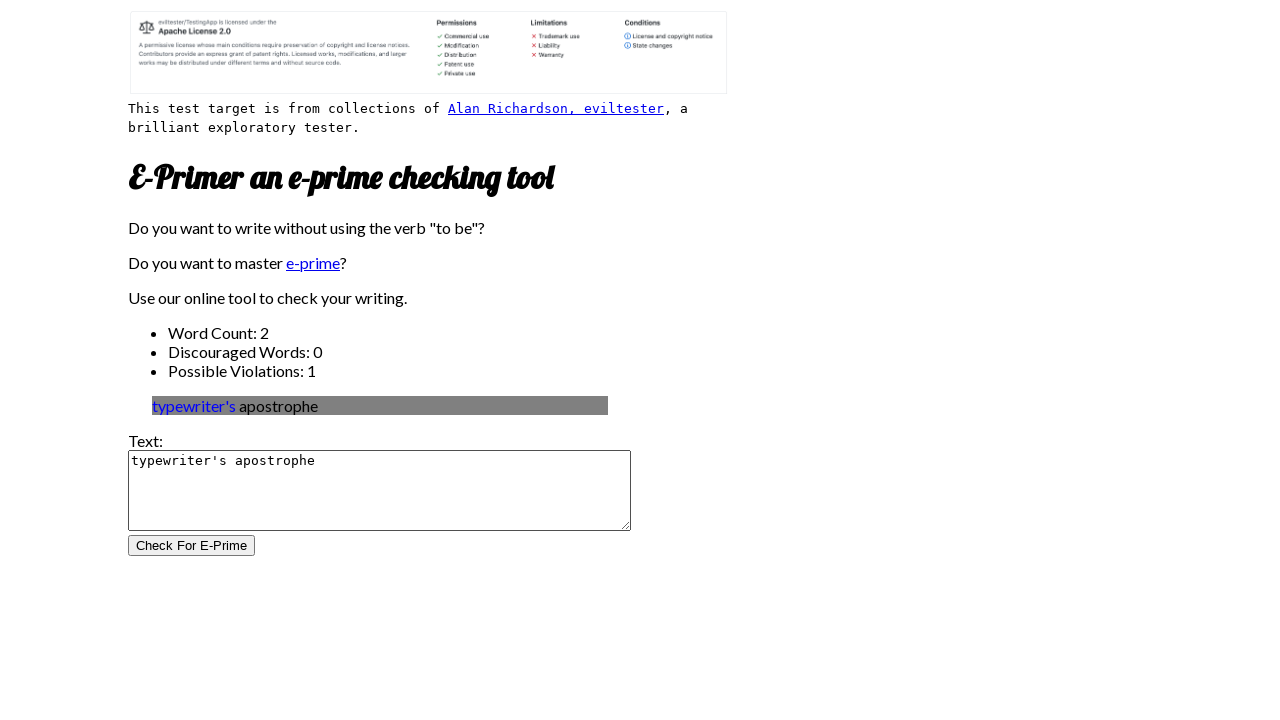

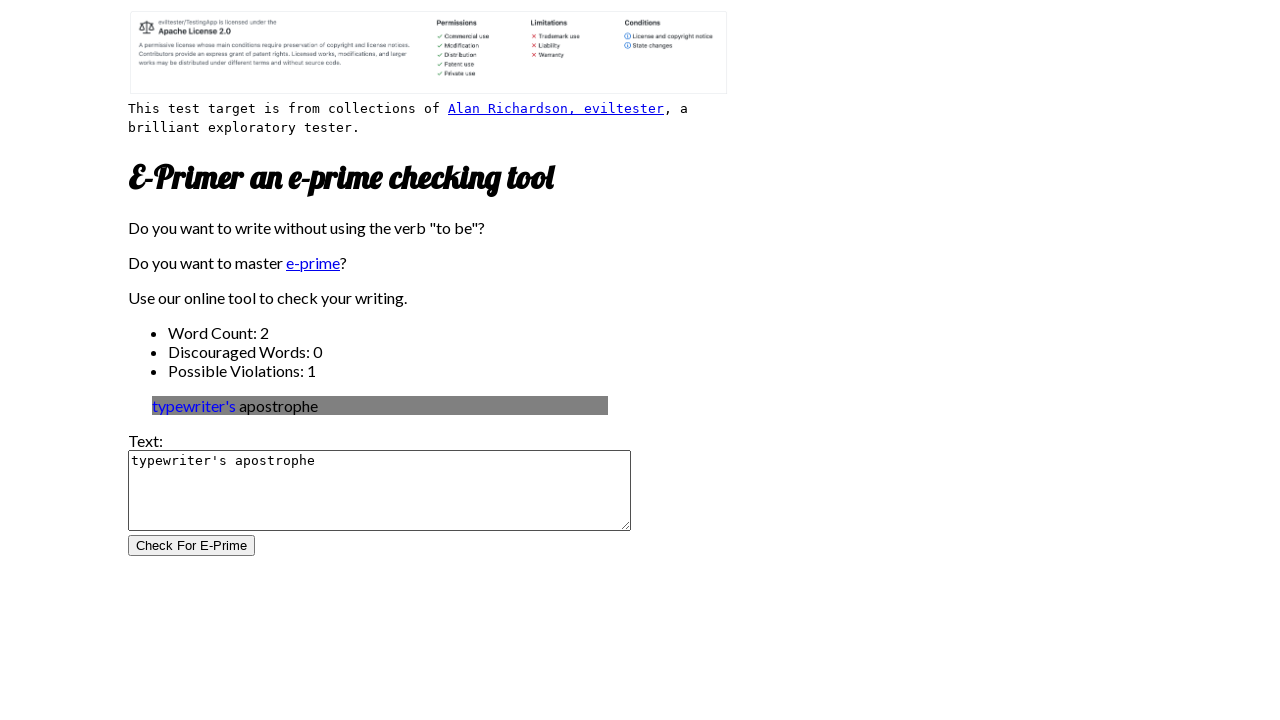